Tests window handling by opening multiple tabs, filling a registration form in one tab, and navigating between tabs to validate content

Starting URL: https://www.hyrtutorials.com/p/window-handles-practice.html

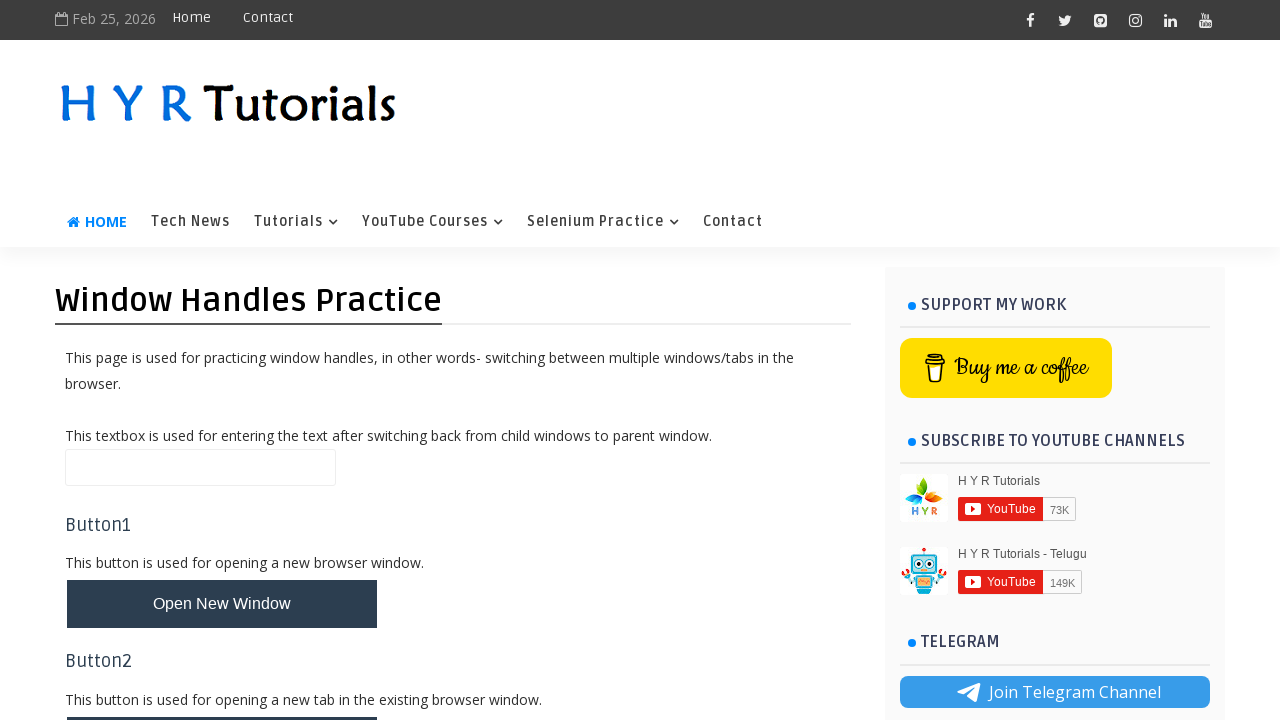

Scrolled to 'Open Multiple Tabs' button
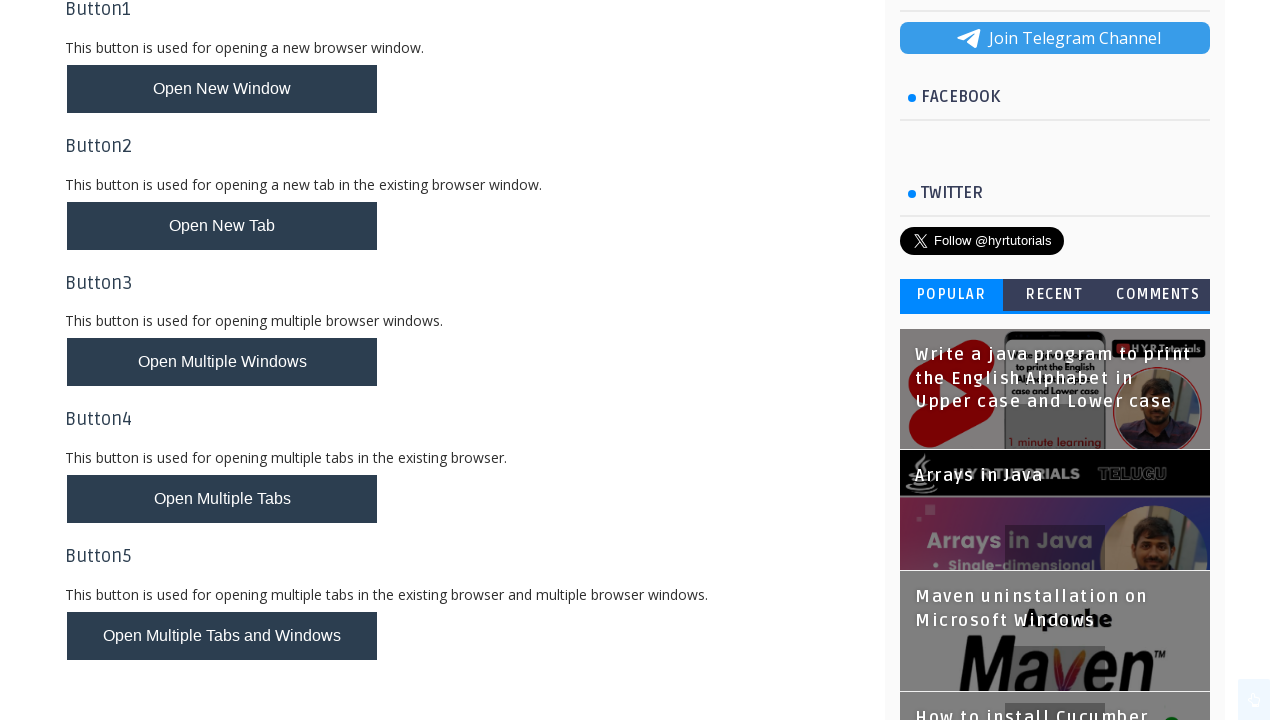

Clicked button to open multiple tabs at (222, 499) on #newTabsBtn
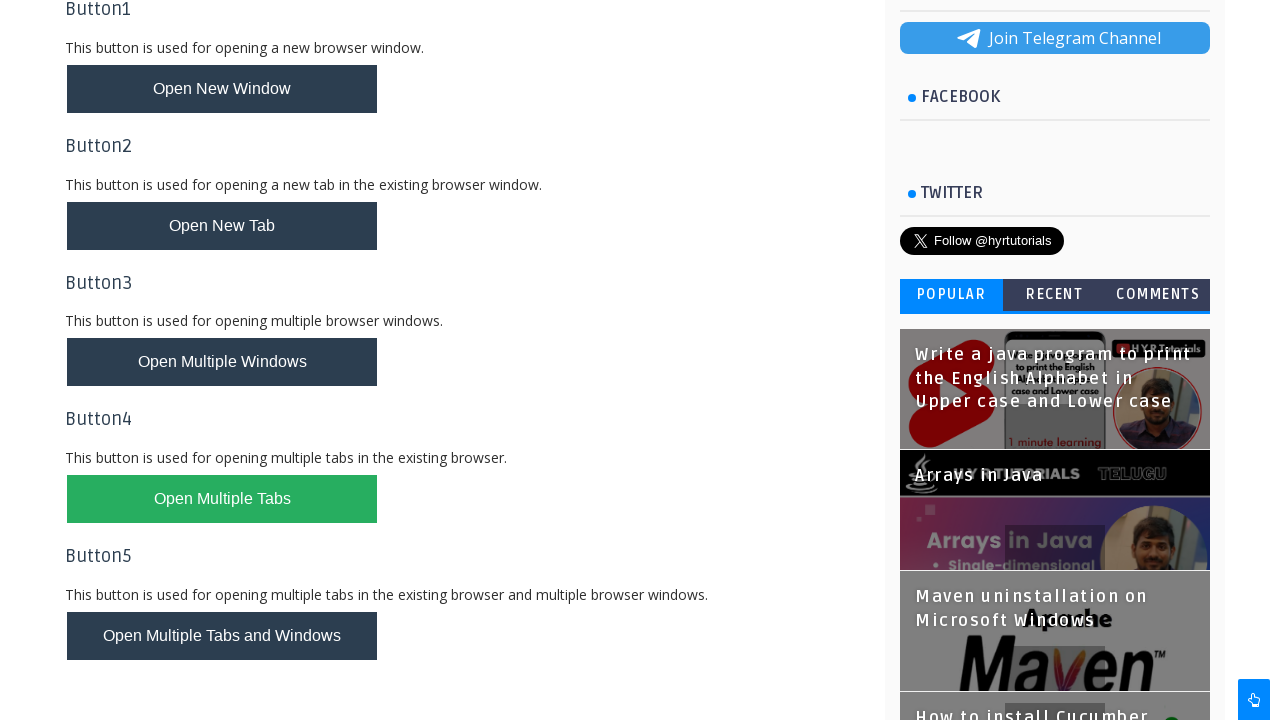

Waited 1 second for new tabs to open
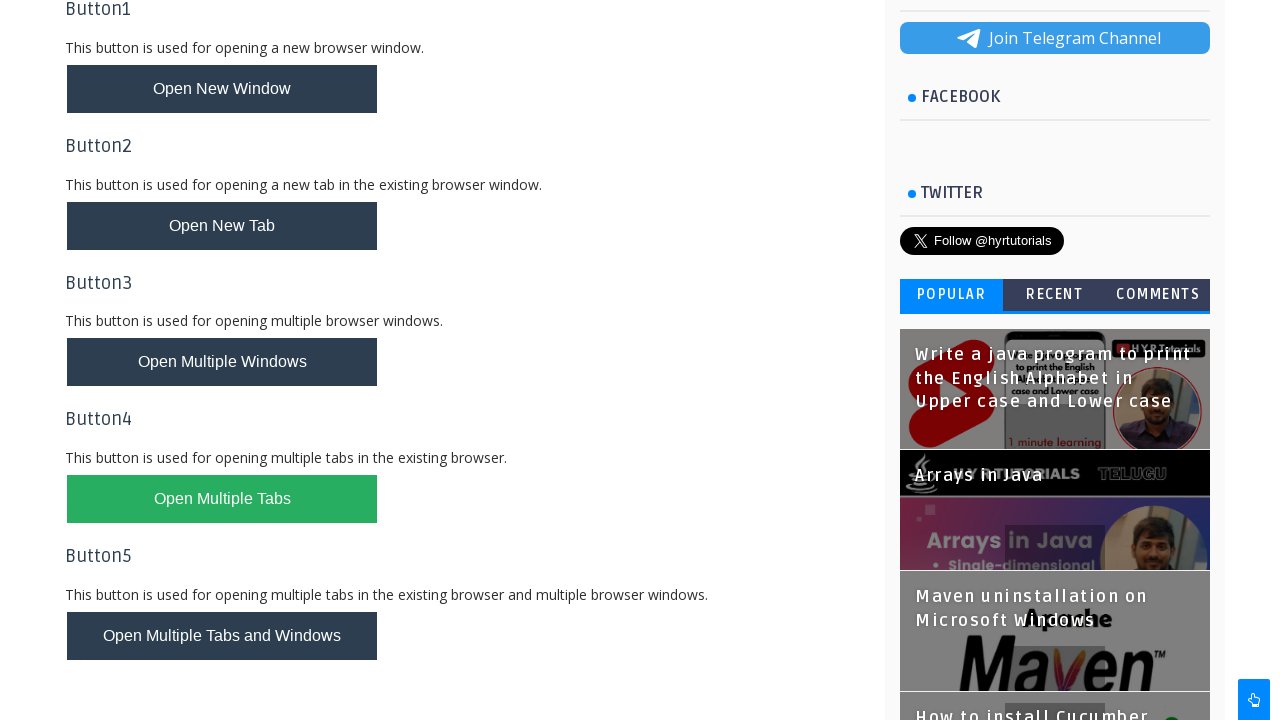

Retrieved all open pages/tabs from context
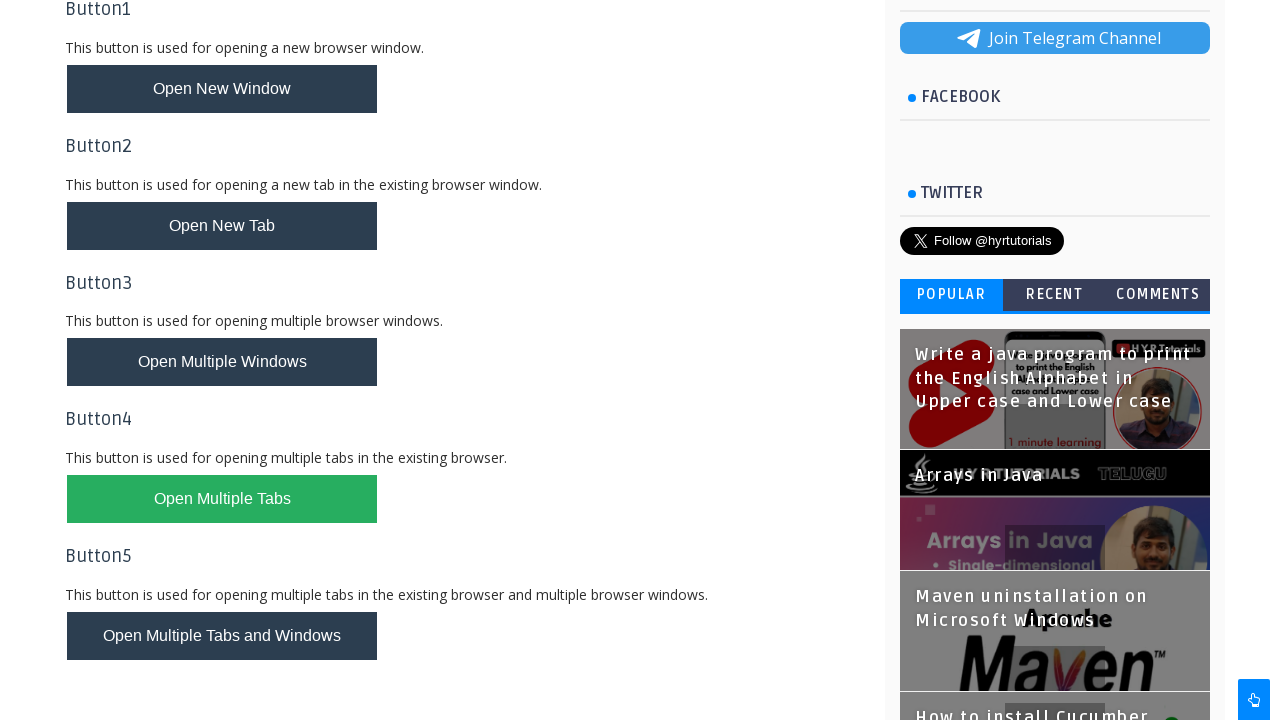

Found and switched to Basic Controls tab
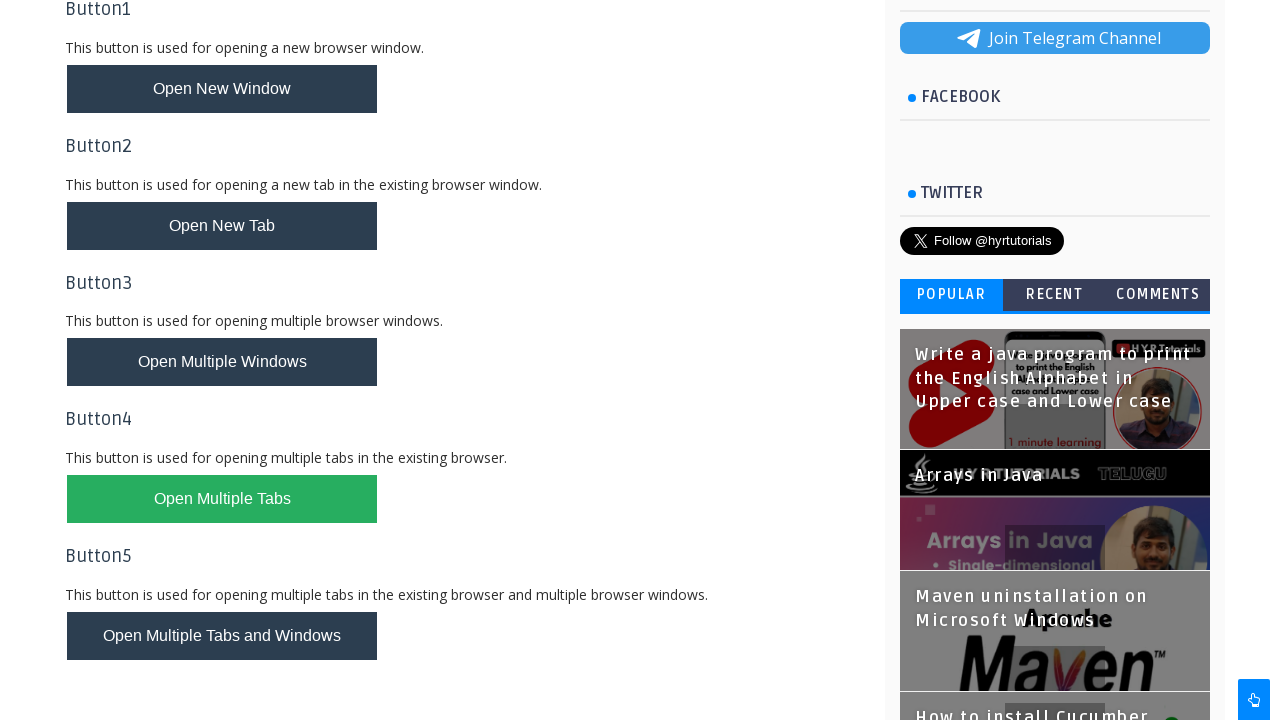

Filled first name field with 'John' on #firstName
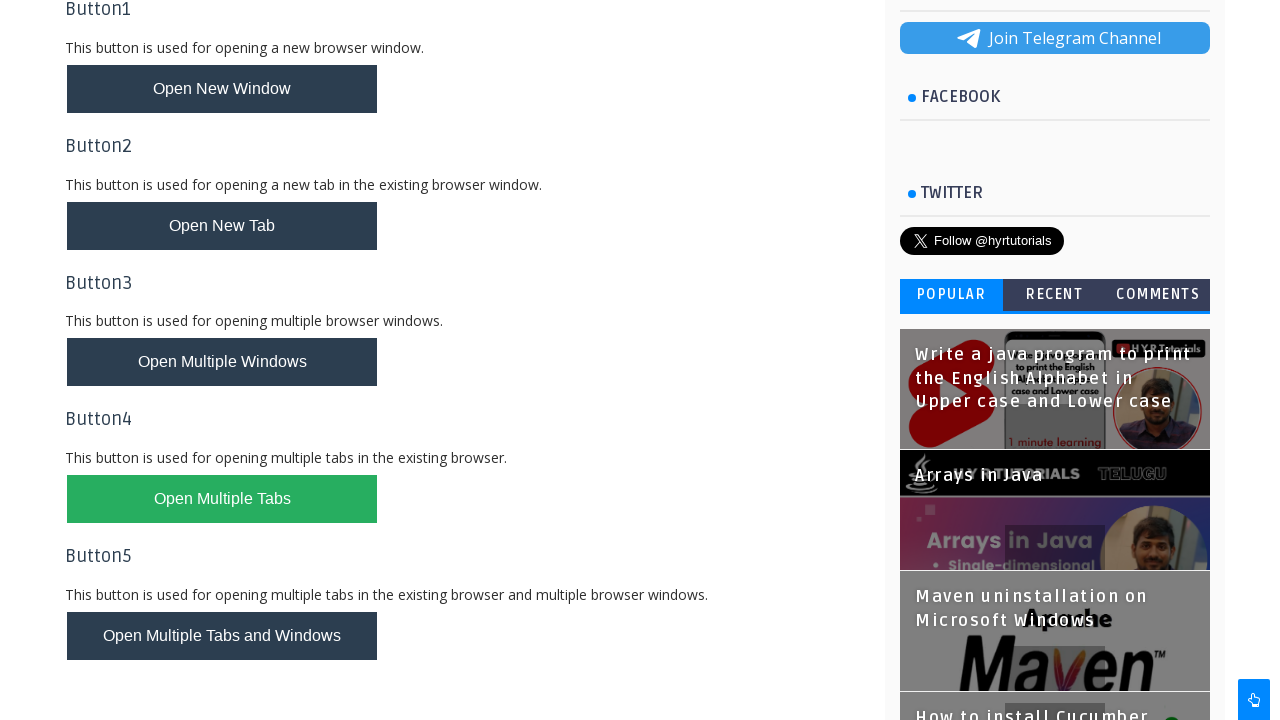

Filled last name field with 'Smith' on #lastName
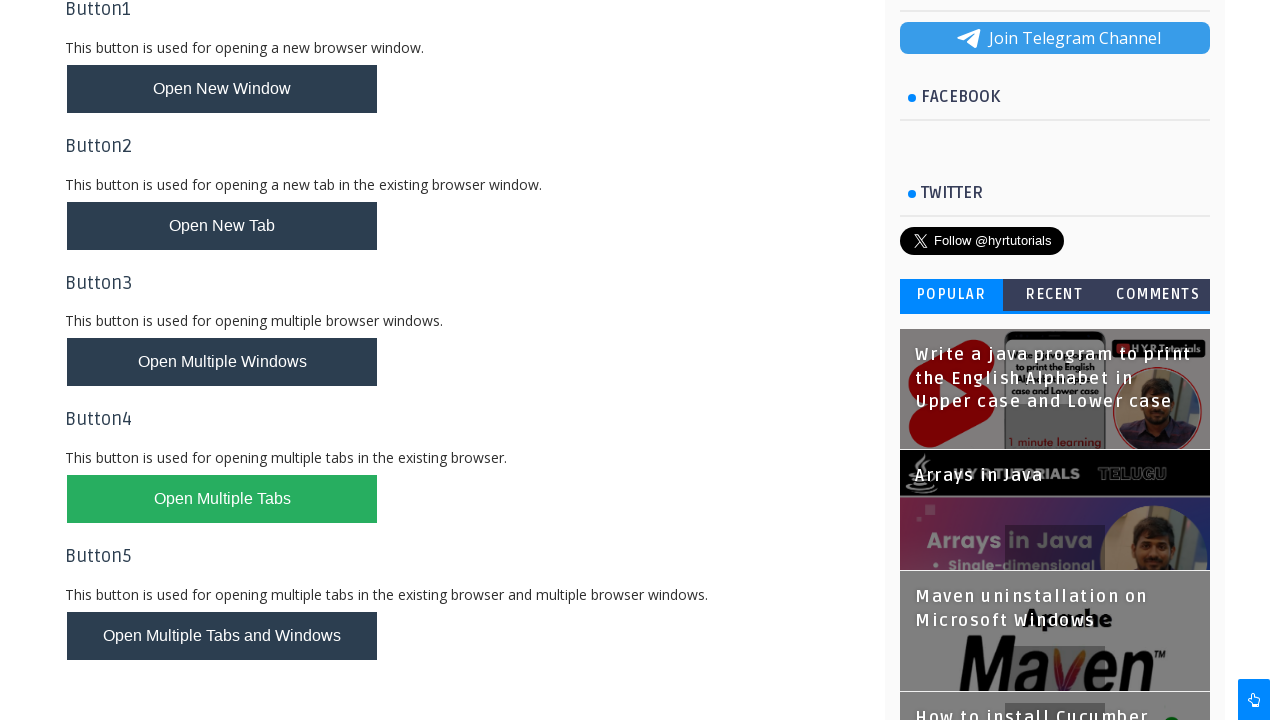

Selected male radio button at (216, 426) on #malerb
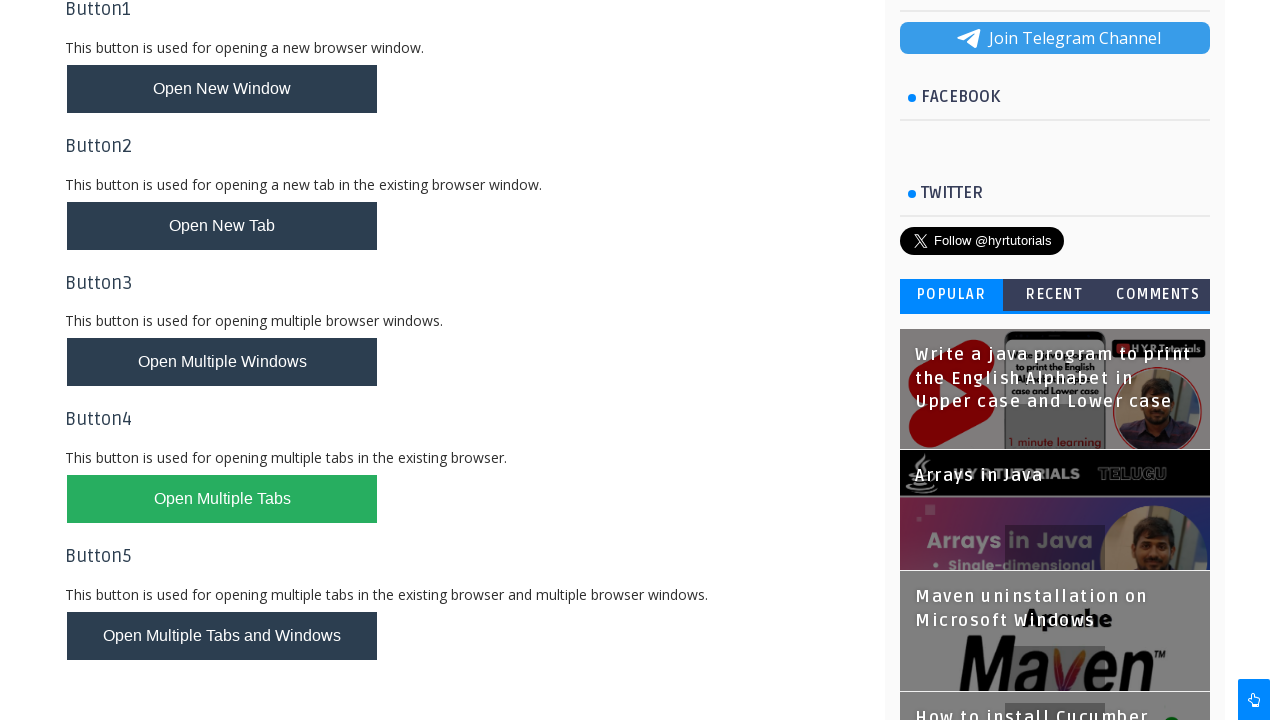

Scrolled to English language checkbox
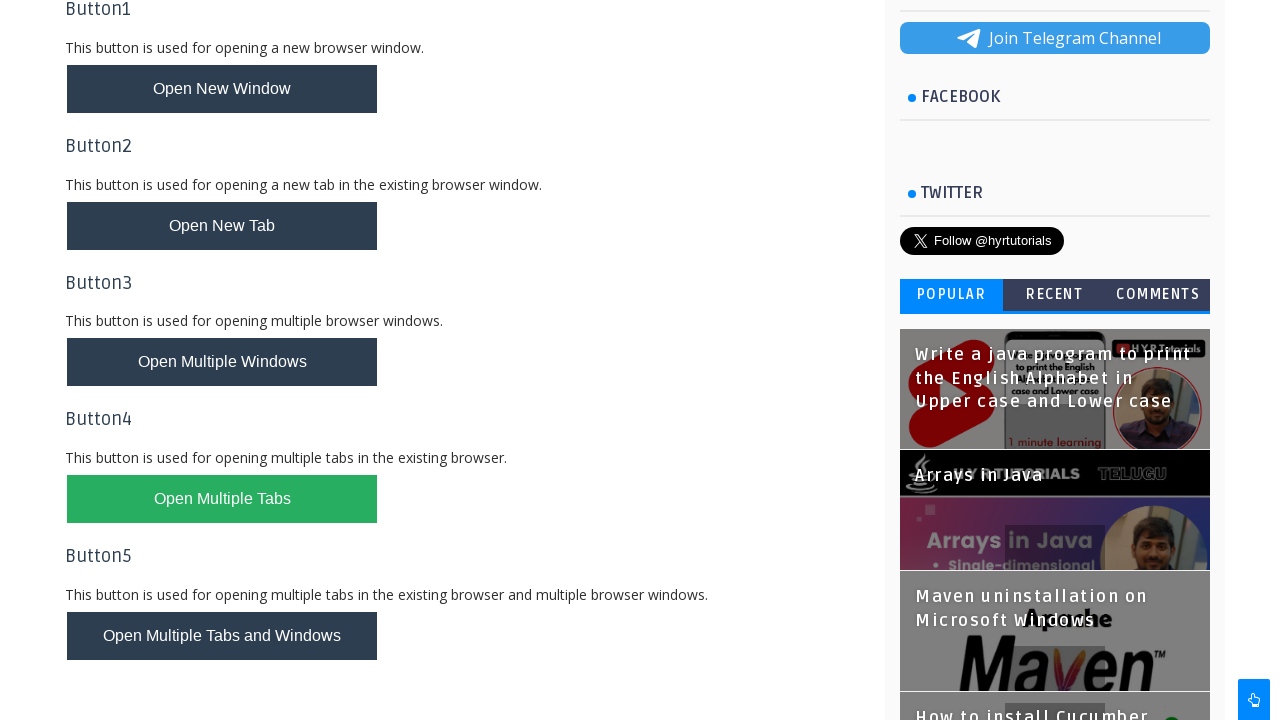

Checked English language checkbox at (216, 478) on #englishchbx
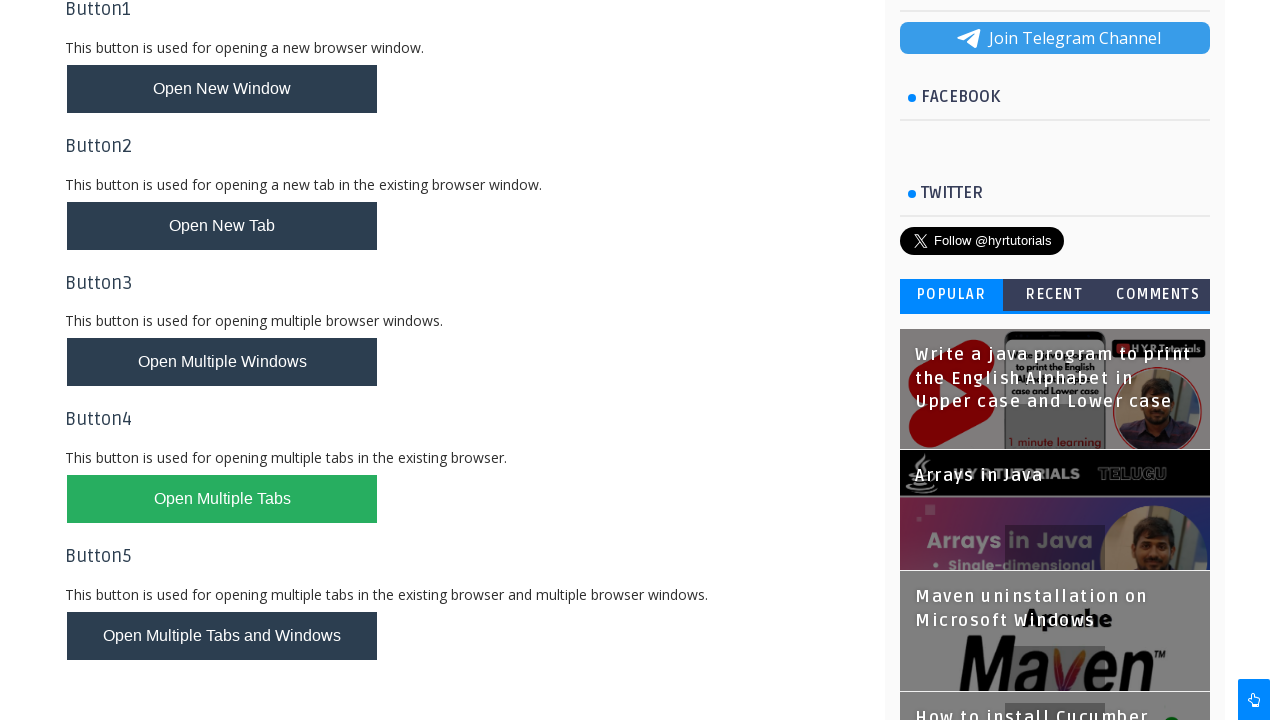

Filled email field with 'johnsmith456@example.com' on #email
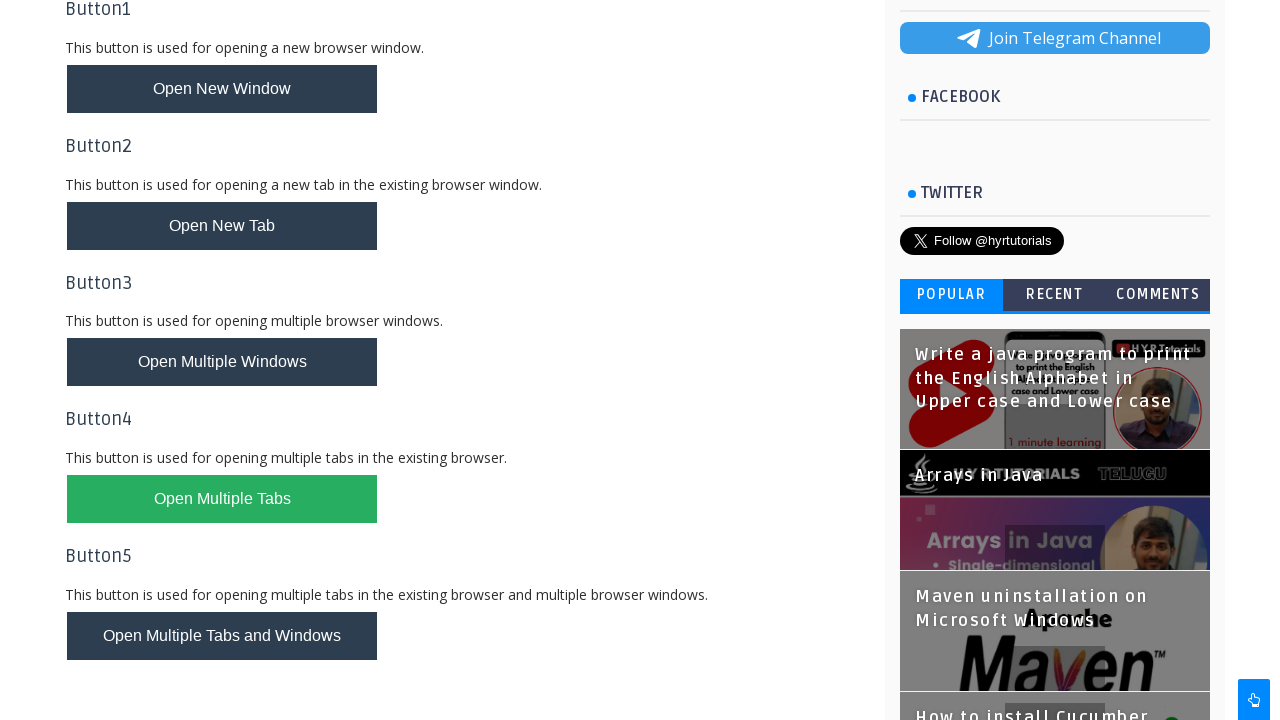

Filled password field with 'Pass123456' on #password
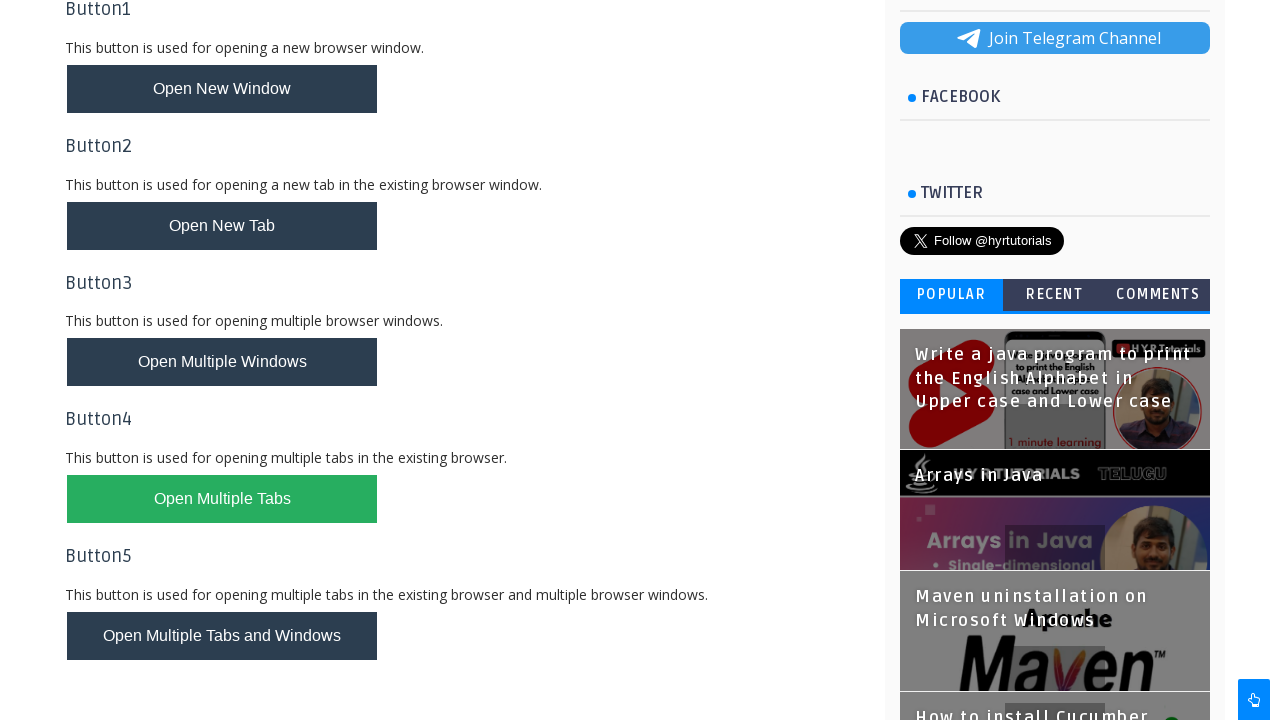

Clicked register button to submit form at (266, 626) on #registerbtn
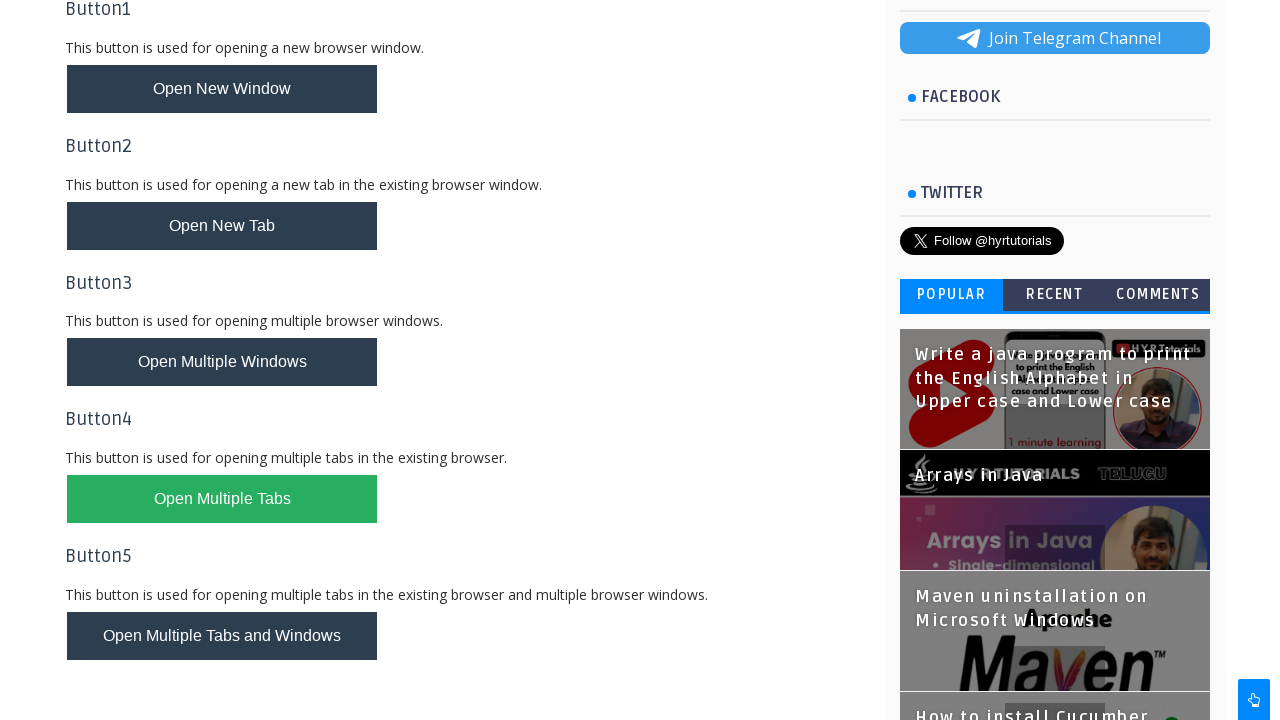

Registration success message appeared
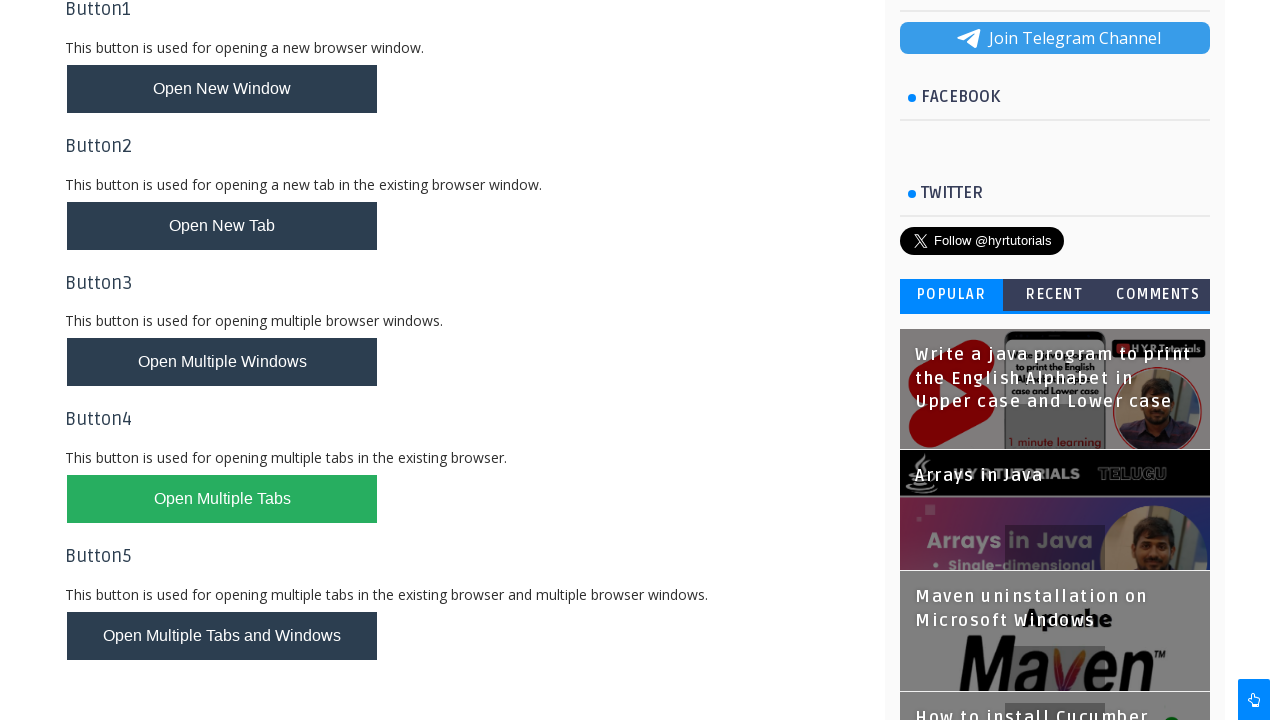

Found and switched to Window Handles tab
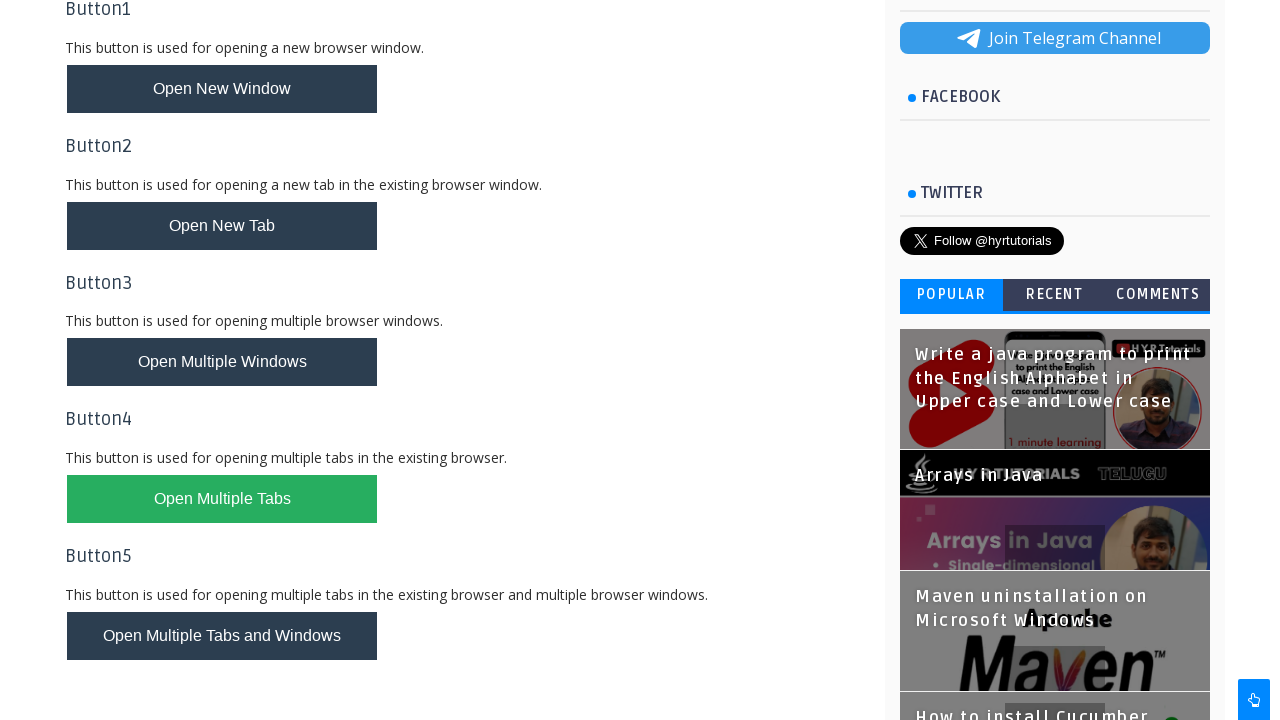

Reloaded Window Handles page
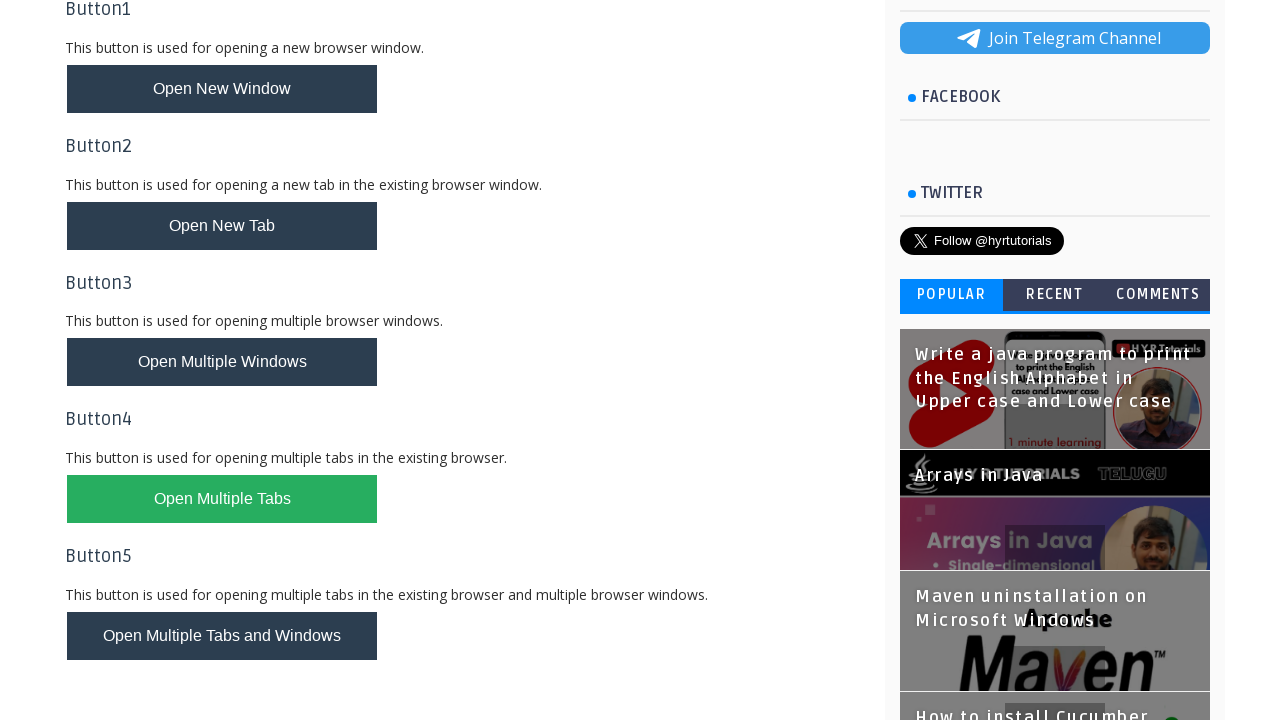

Found and switched to AlertsDemo tab
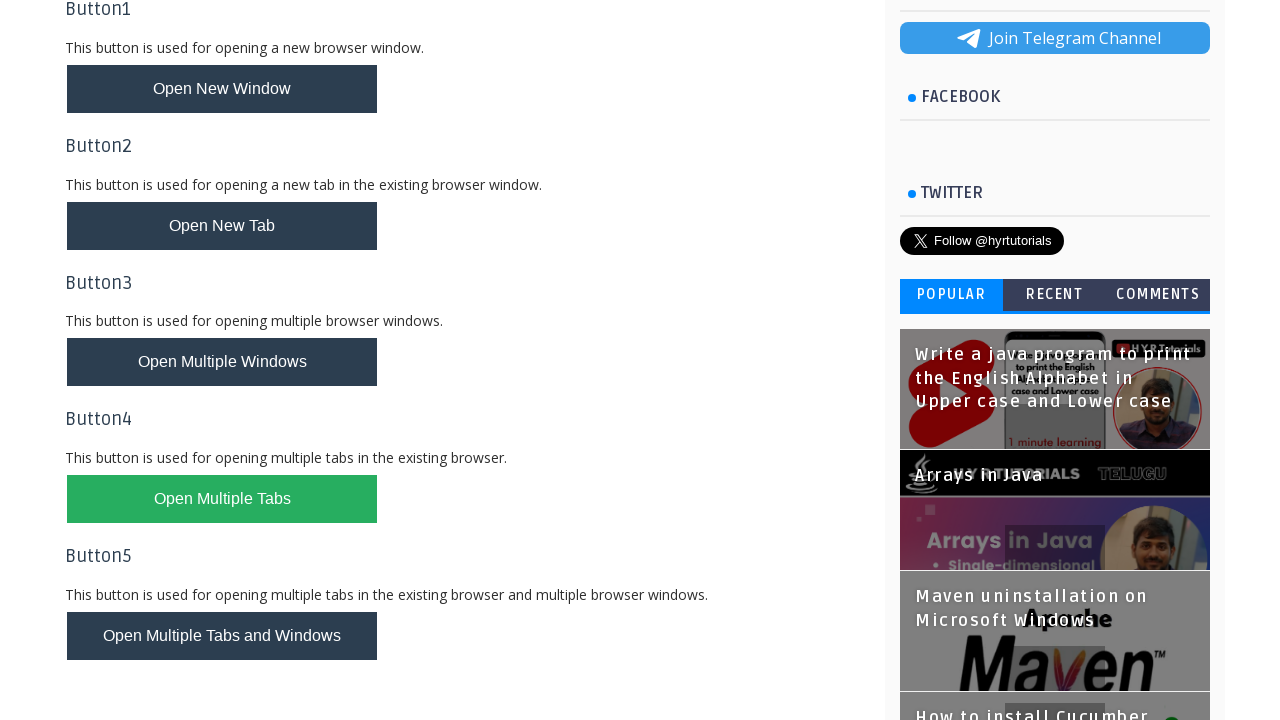

Clicked prompt box button to trigger alert at (114, 652) on #promptBox
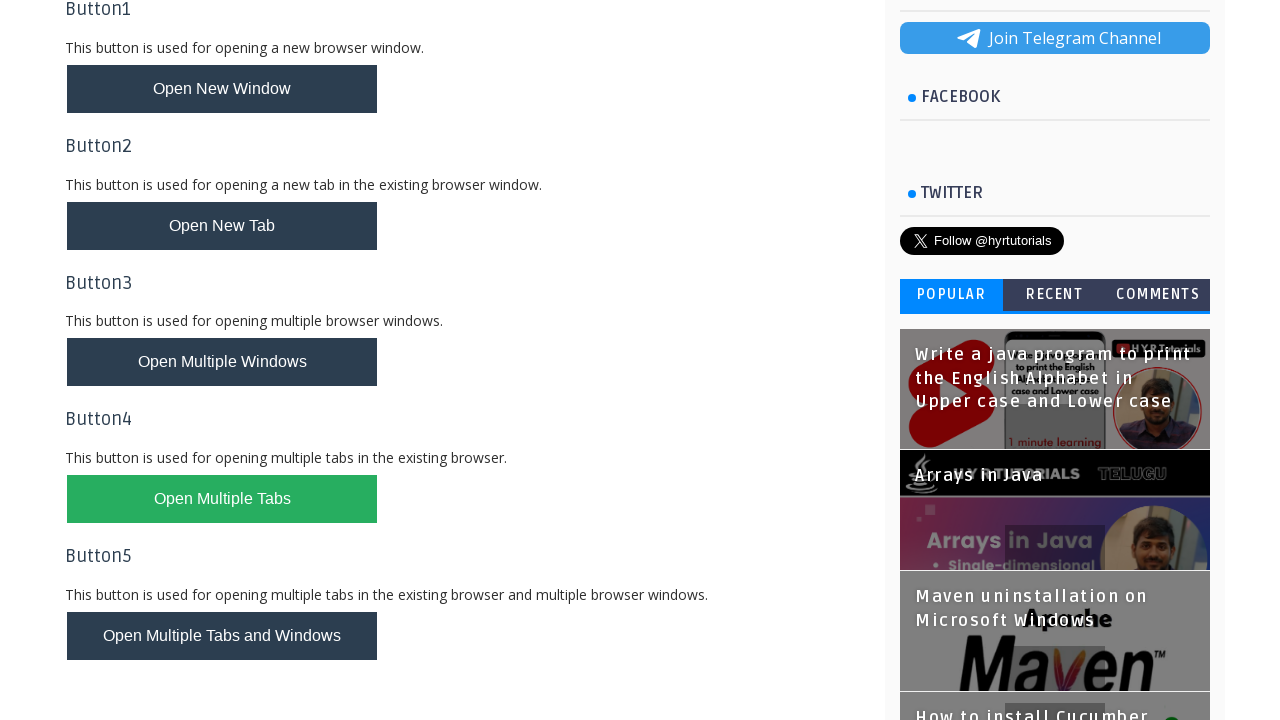

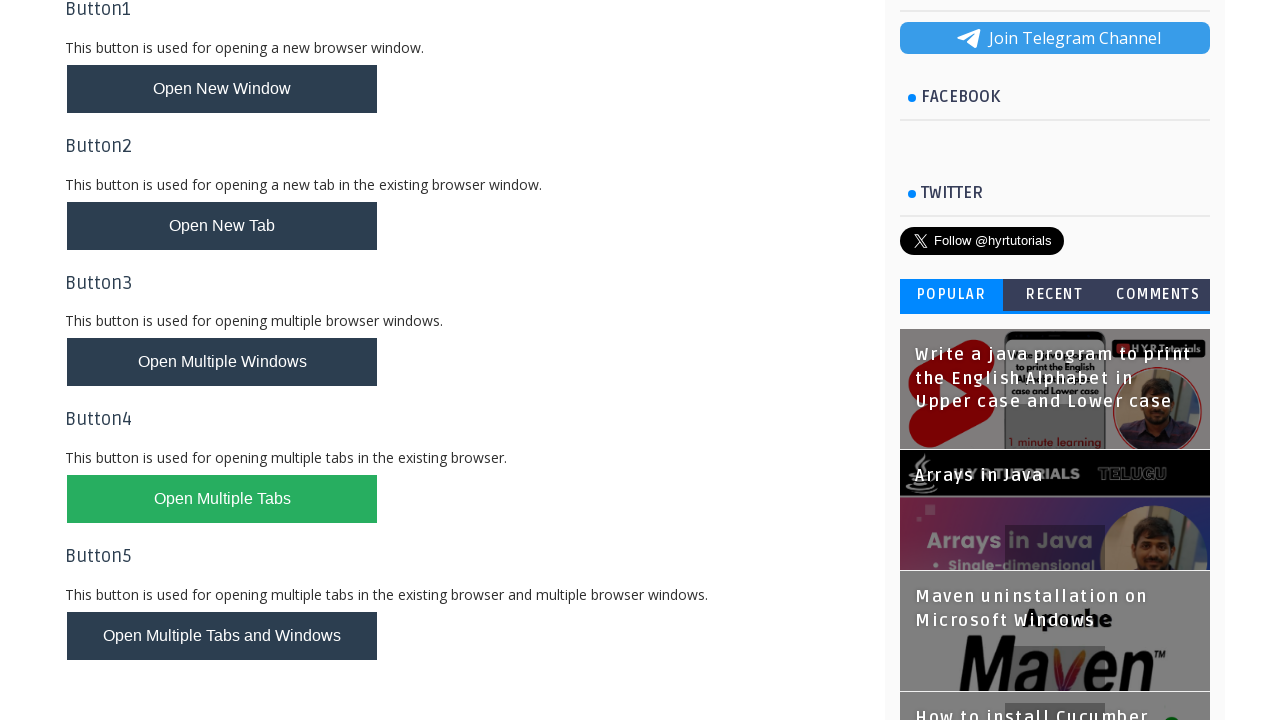